Tests various dropdown interactions on a practice page including static dropdowns, passenger selection, dynamic location dropdowns, and auto-suggest dropdowns

Starting URL: https://rahulshettyacademy.com/dropdownsPractise/

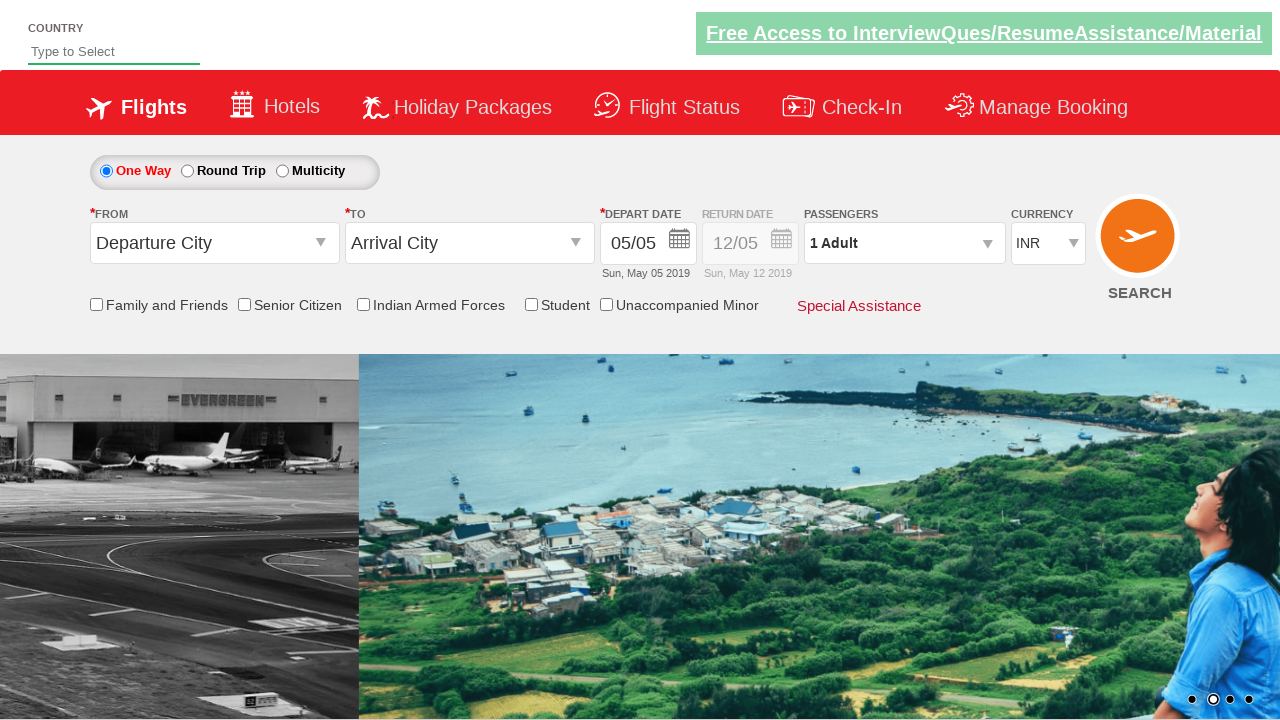

Filled auto-suggest field with 'India' on #autosuggest
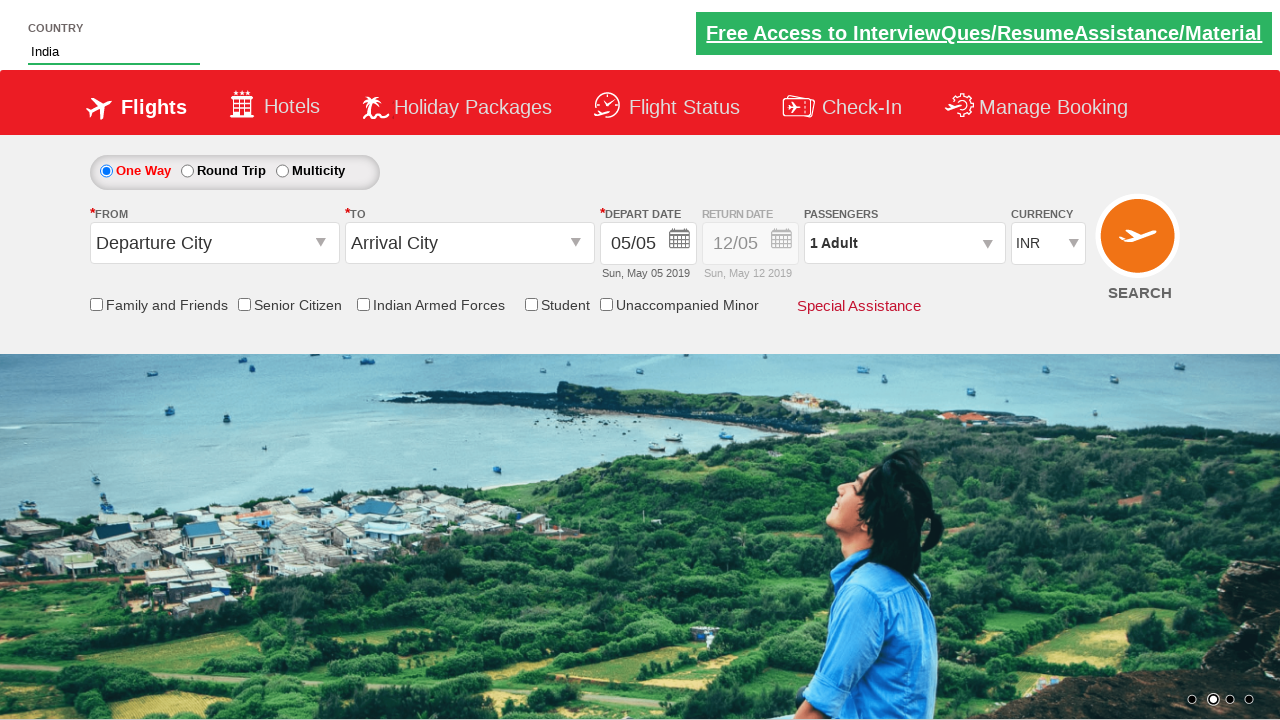

Selected 'AED' from currency dropdown on select[name='ctl00$mainContent$DropDownListCurrency']
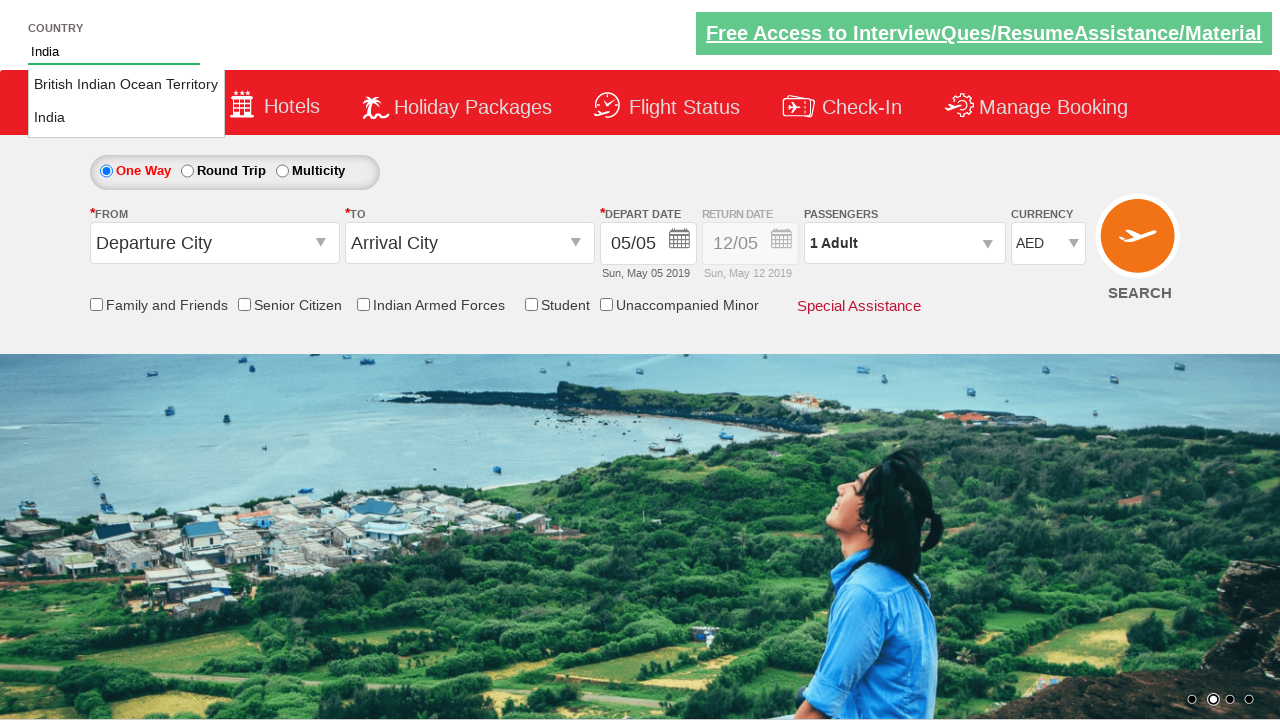

Clicked passenger info dropdown to open at (904, 243) on #divpaxinfo
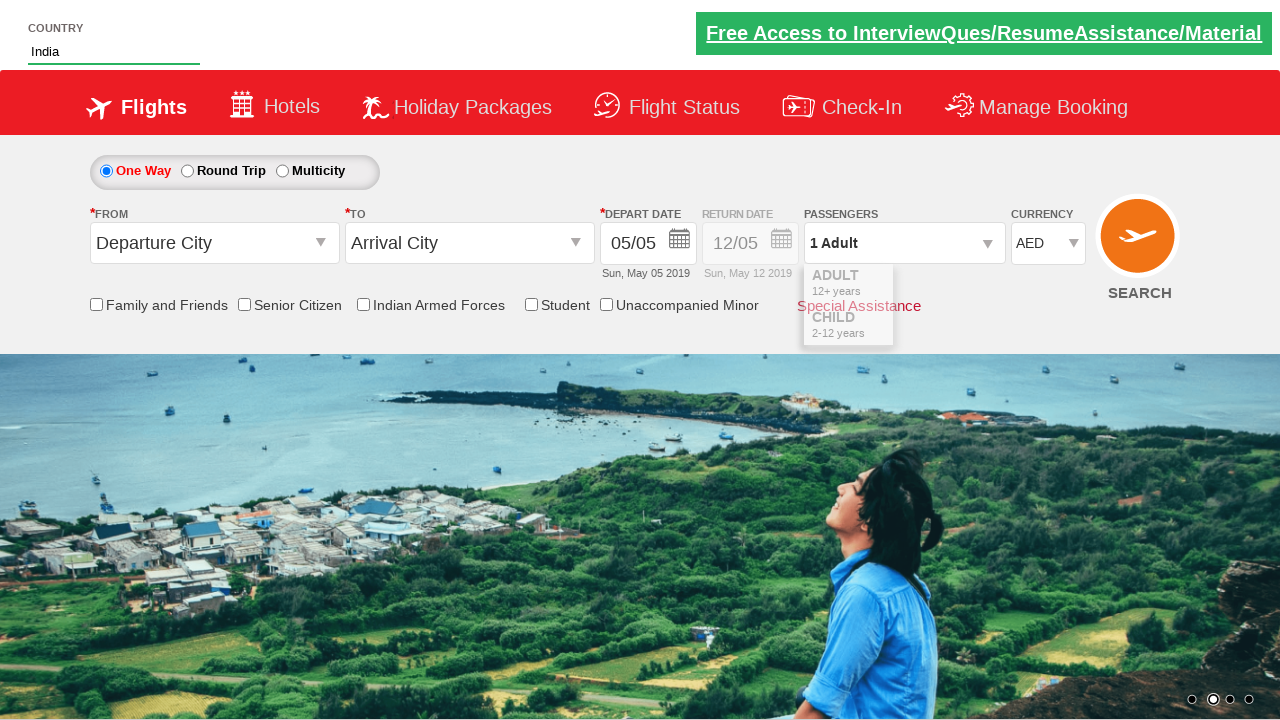

Waited 3 seconds for passenger dropdown to load
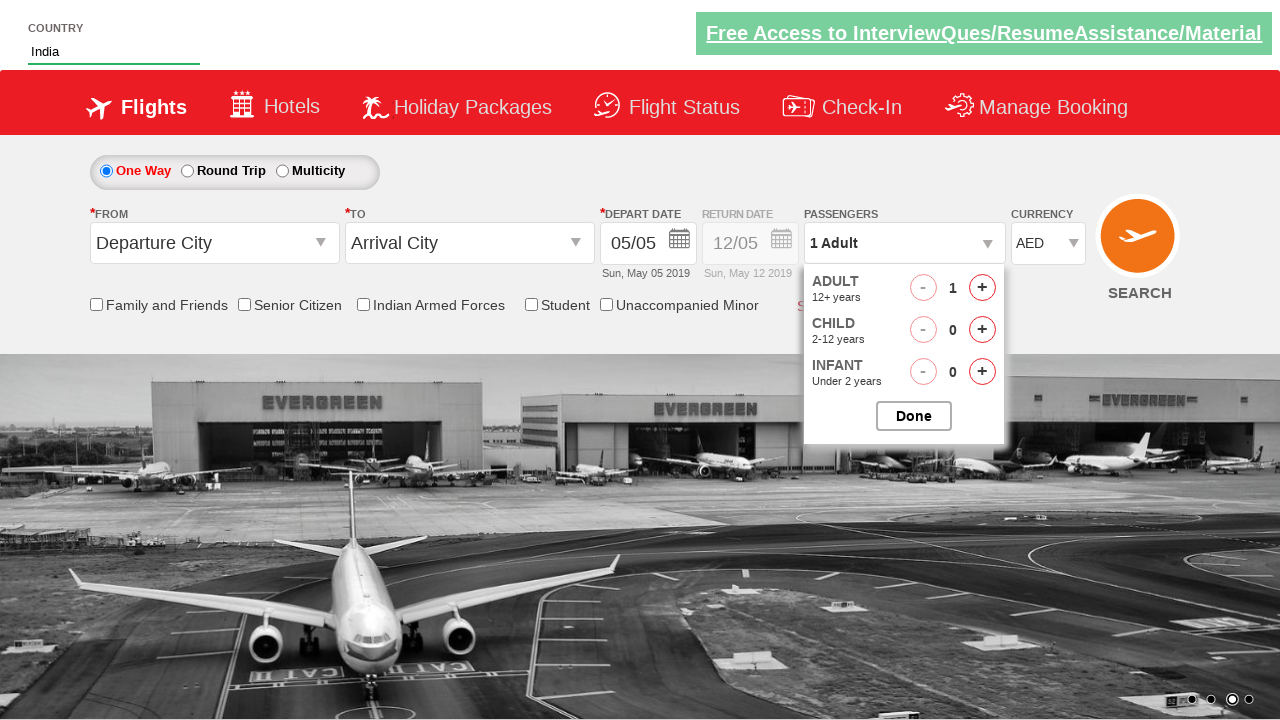

Clicked adult increment button (iteration 1) at (982, 288) on #hrefIncAdt
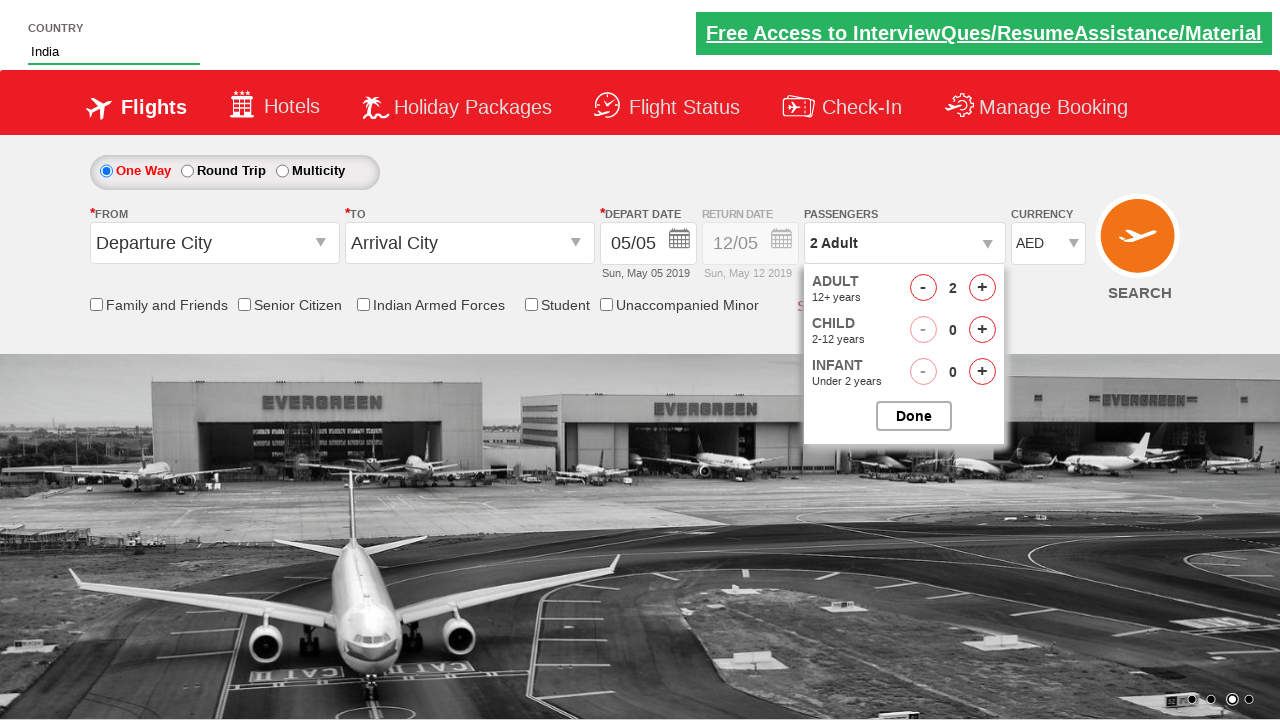

Clicked child increment button (iteration 1) at (982, 330) on #hrefIncChd
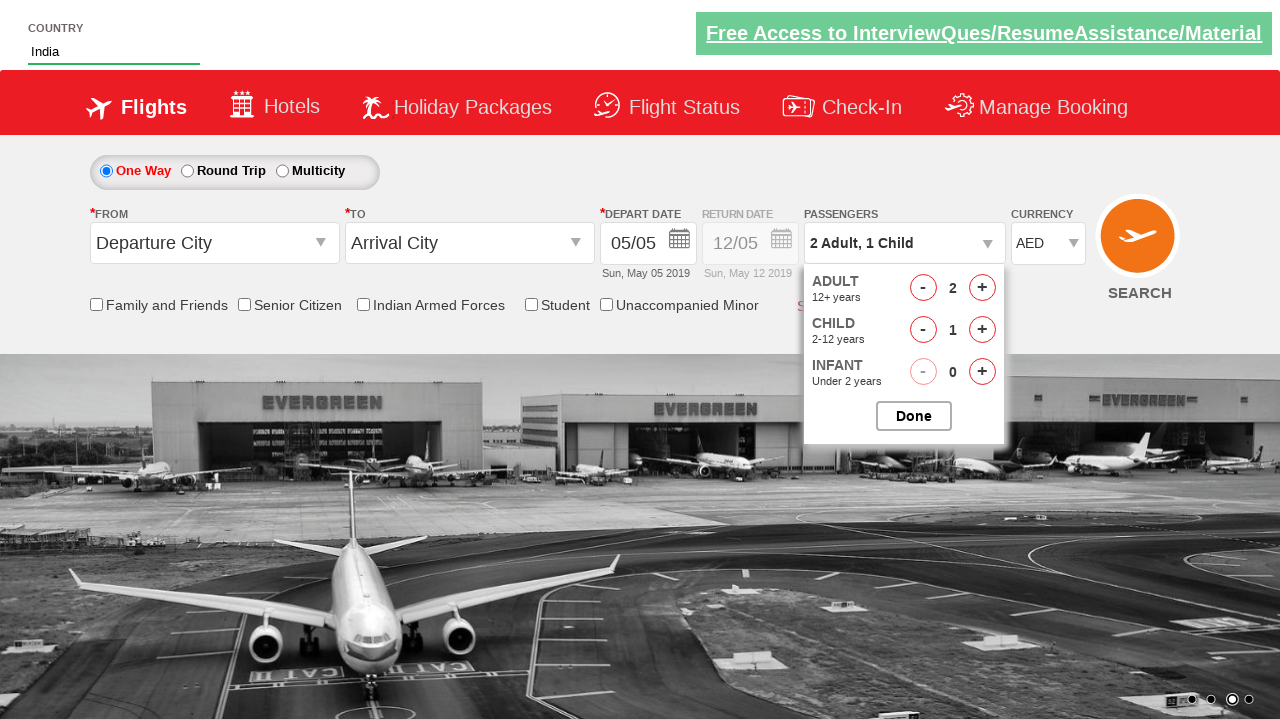

Clicked adult increment button (iteration 2) at (982, 288) on #hrefIncAdt
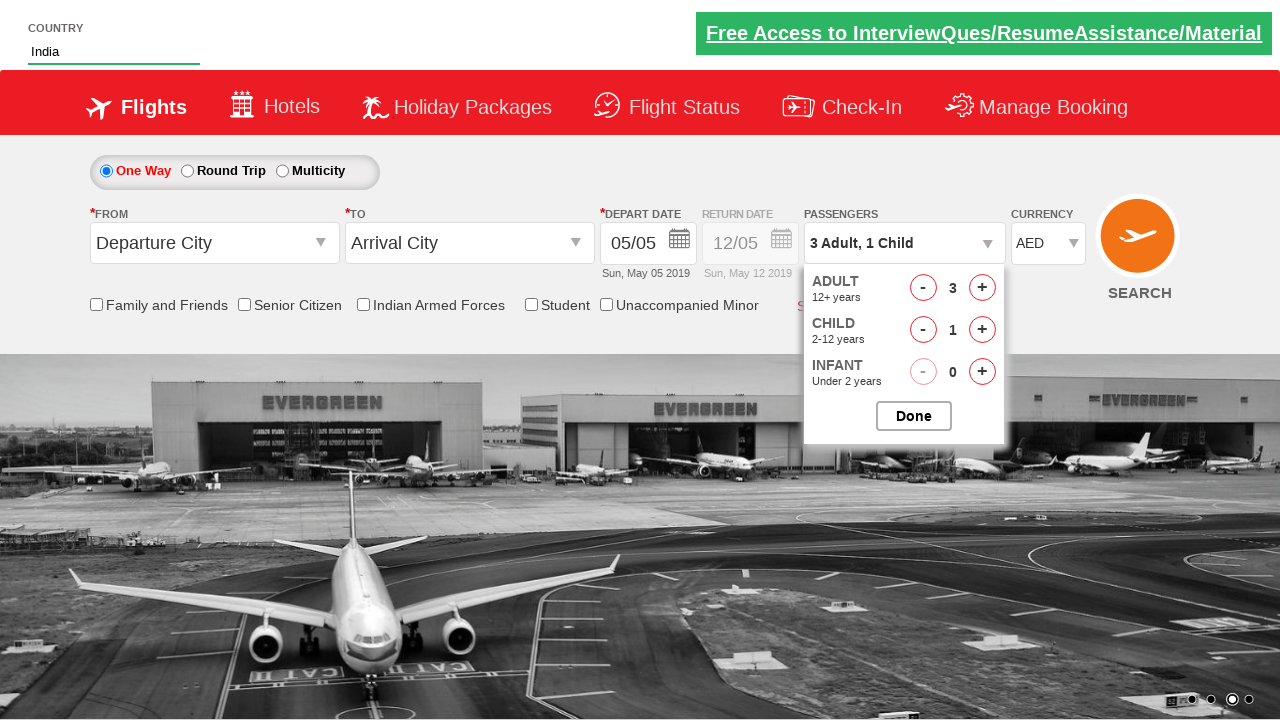

Clicked child increment button (iteration 2) at (982, 330) on #hrefIncChd
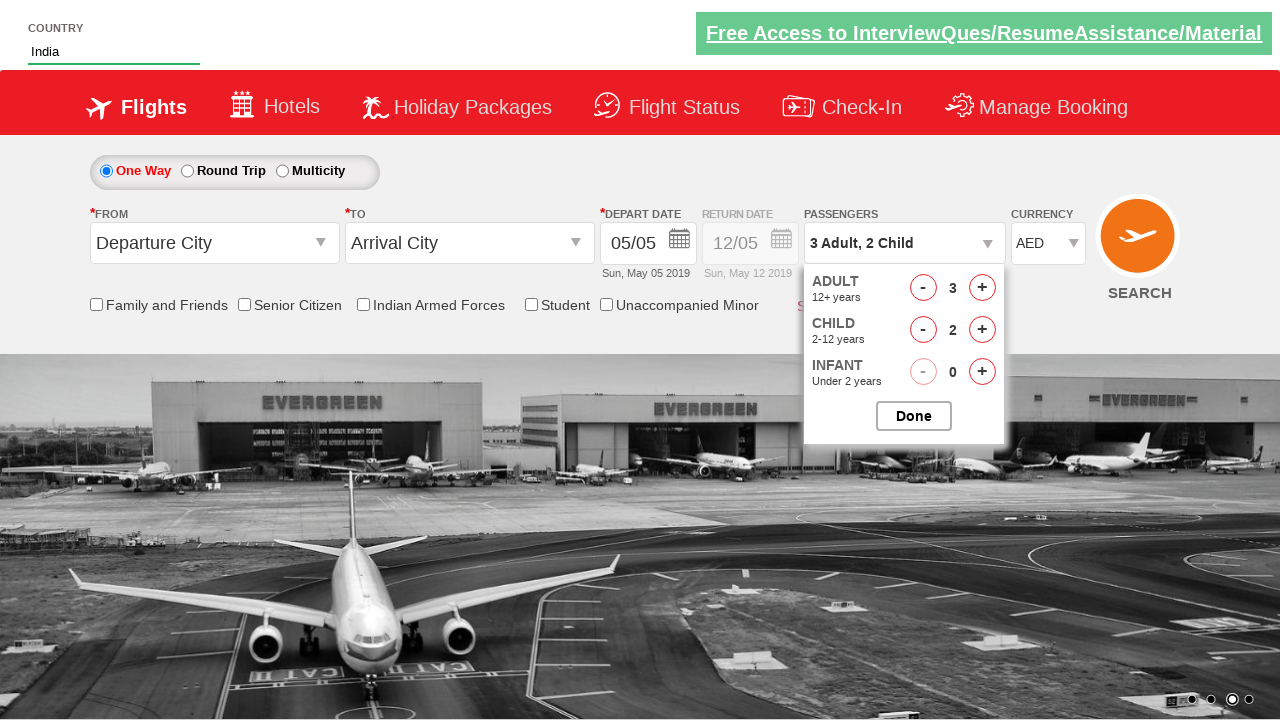

Clicked adult increment button (iteration 3) at (982, 288) on #hrefIncAdt
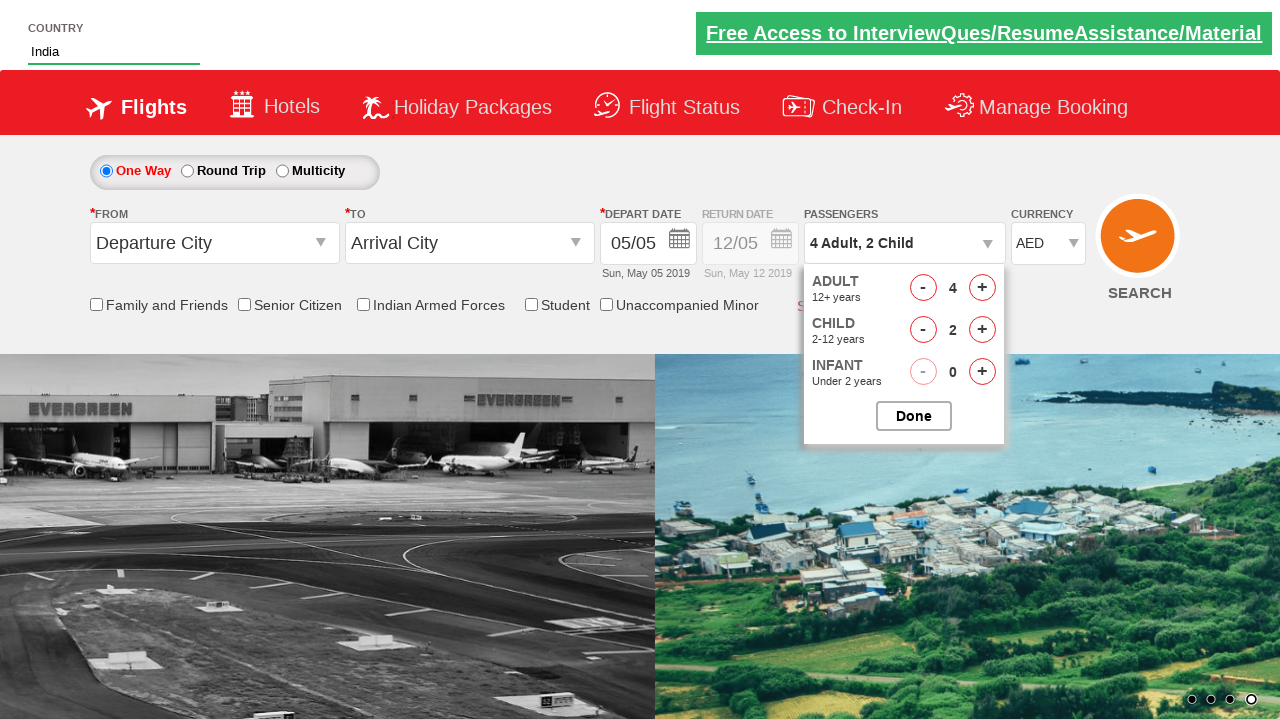

Clicked child increment button (iteration 3) at (982, 330) on #hrefIncChd
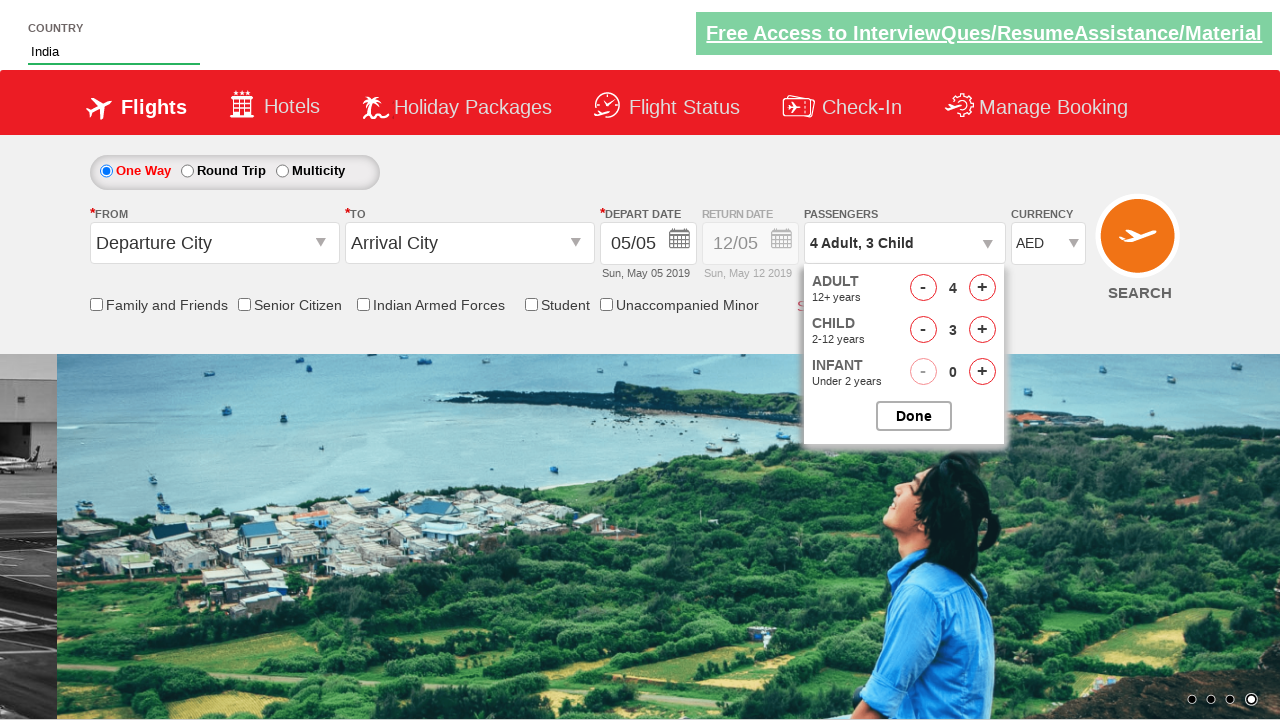

Clicked adult increment button (iteration 4) at (982, 288) on #hrefIncAdt
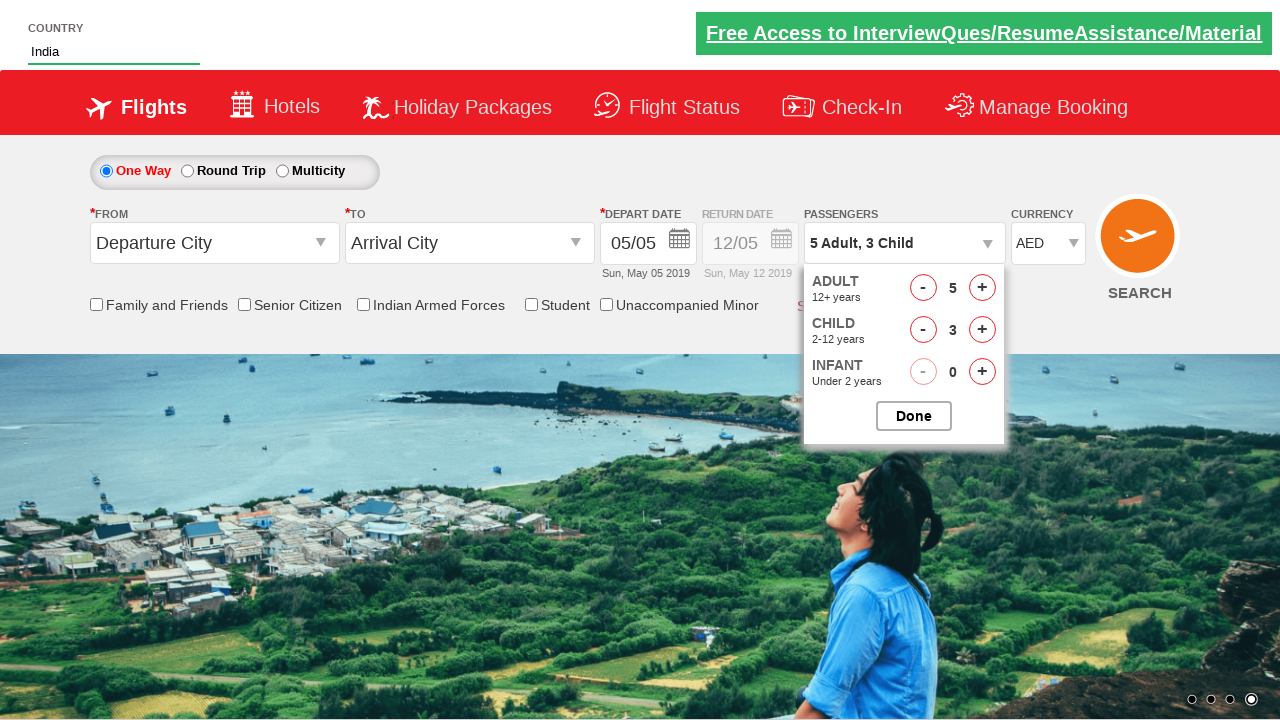

Clicked child increment button (iteration 4) at (982, 330) on #hrefIncChd
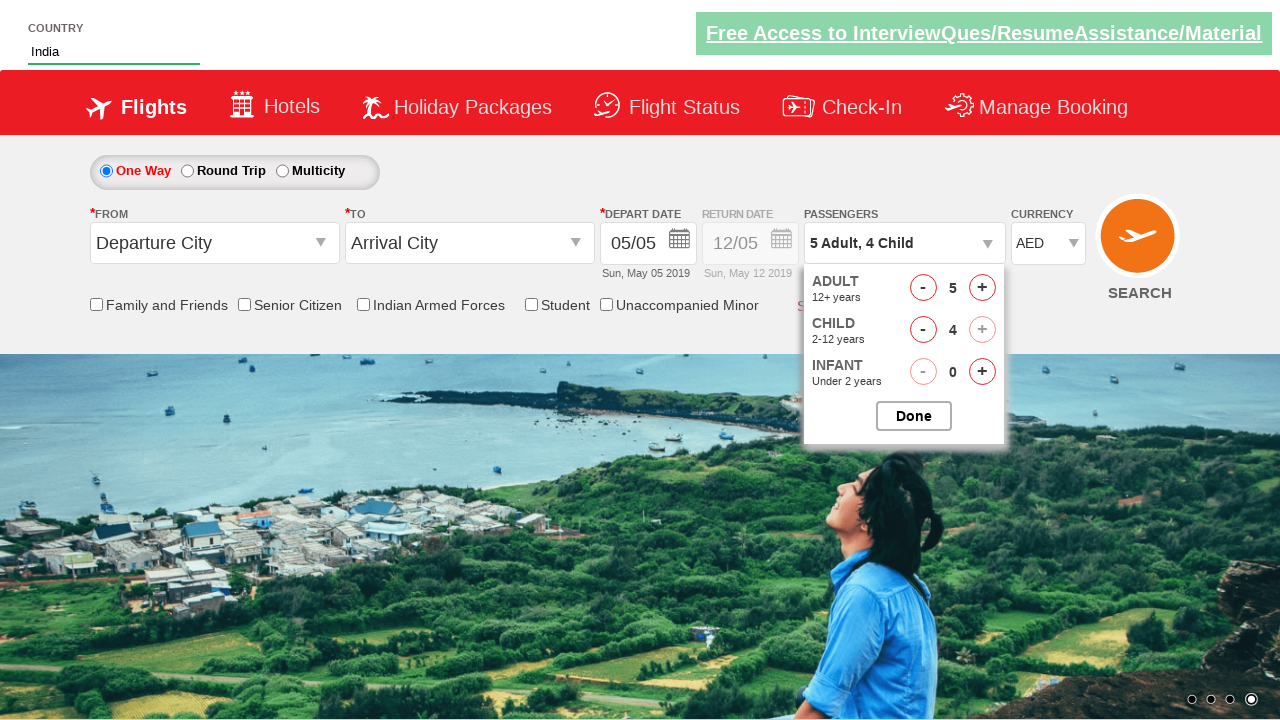

Closed passenger selection dropdown at (914, 416) on #btnclosepaxoption
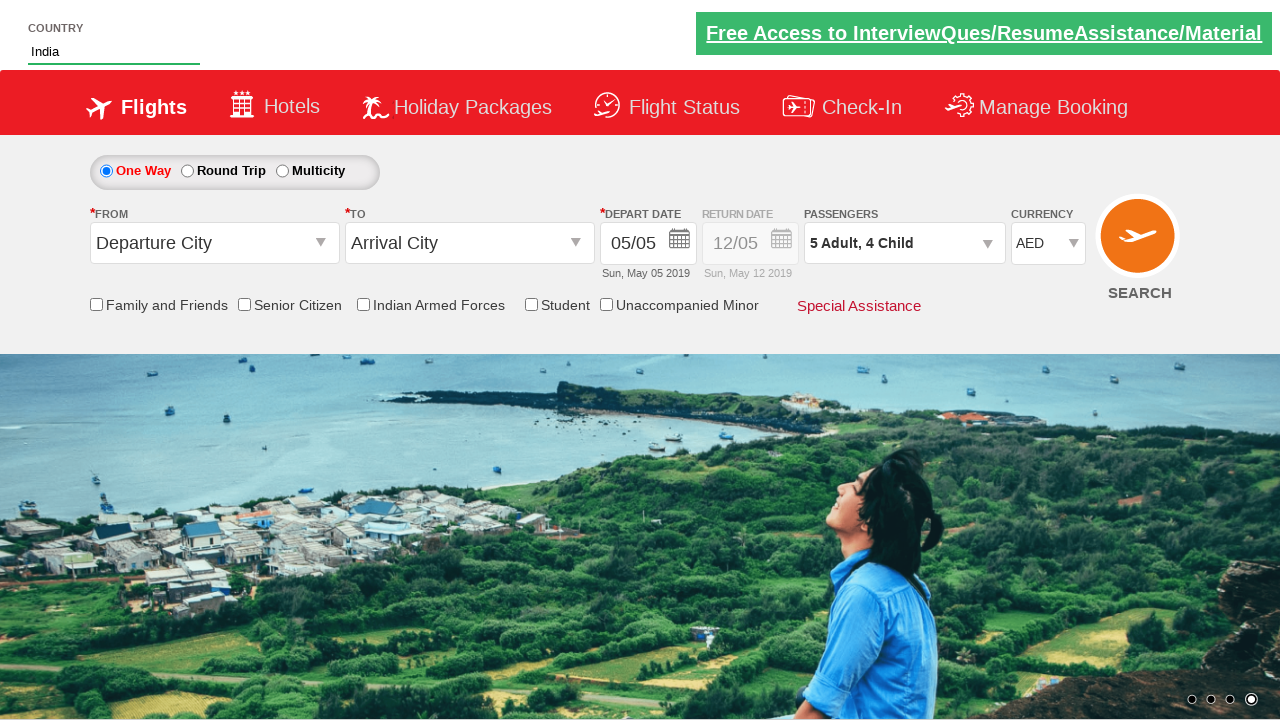

Clicked origin station dropdown at (214, 243) on #ctl00_mainContent_ddl_originStation1_CTXT
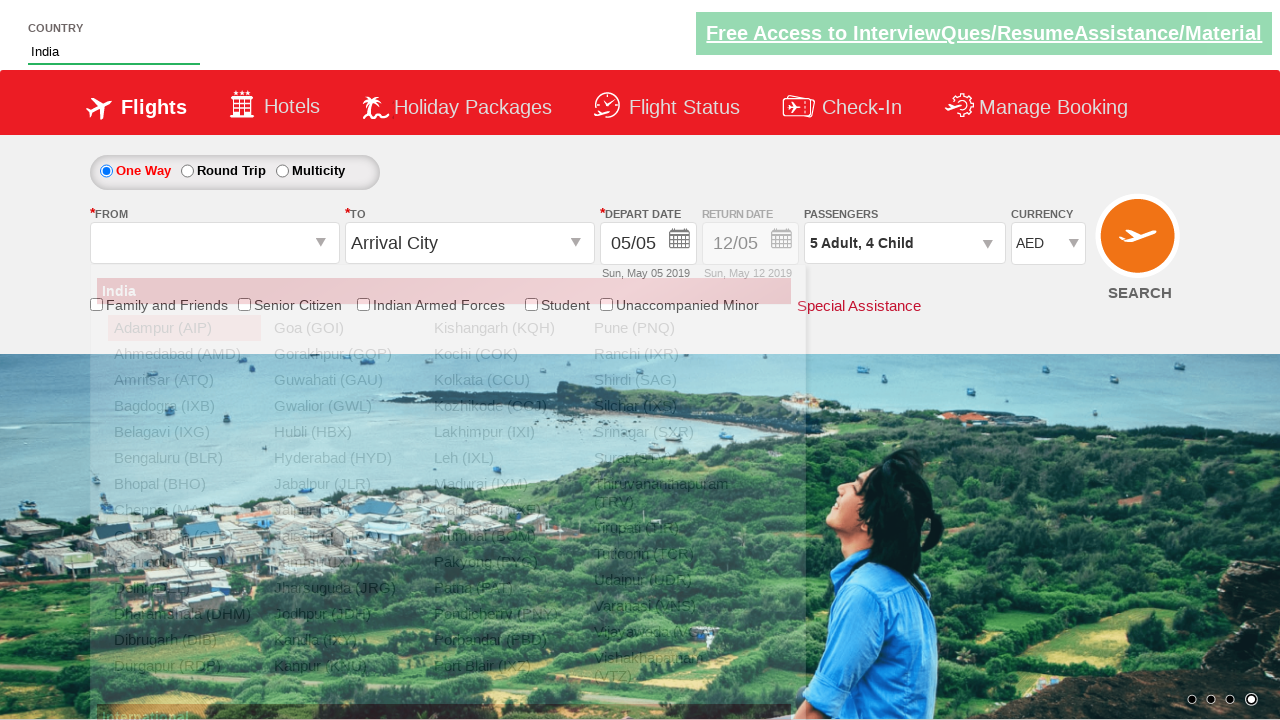

Waited 2 seconds for origin station dropdown to load
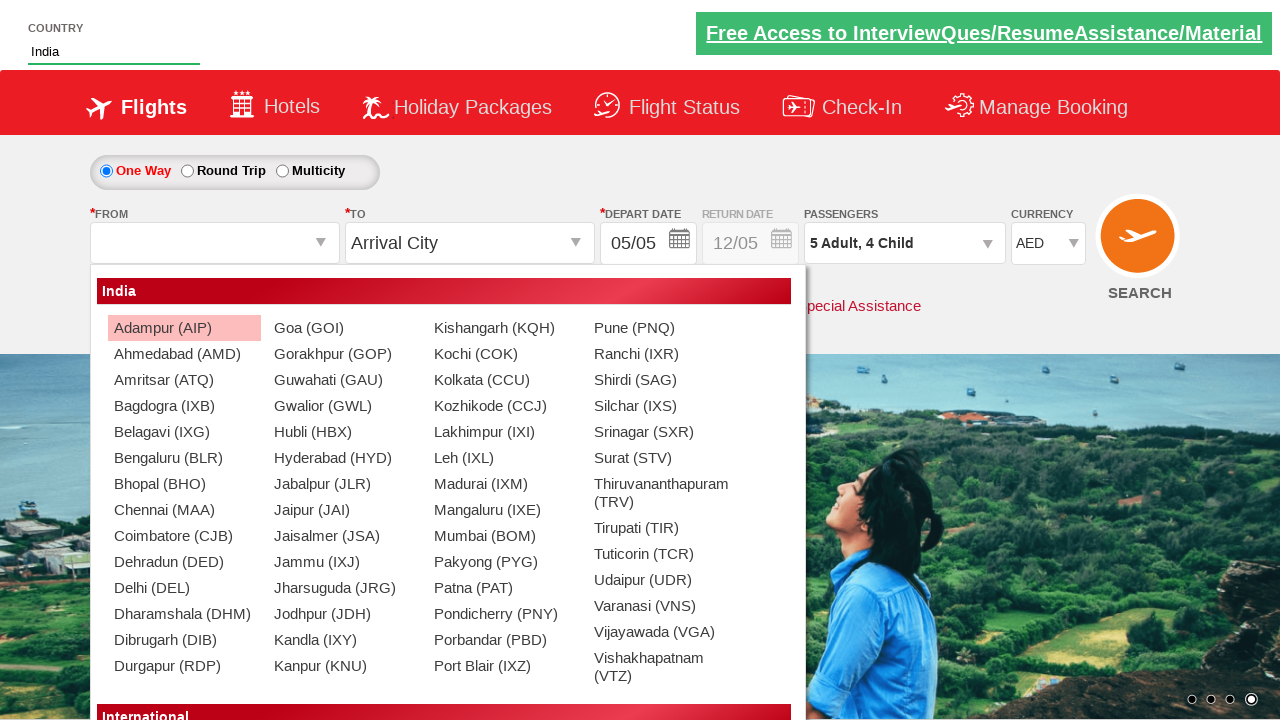

Selected 'PNY' from origin station dropdown at (504, 614) on a[value='PNY']
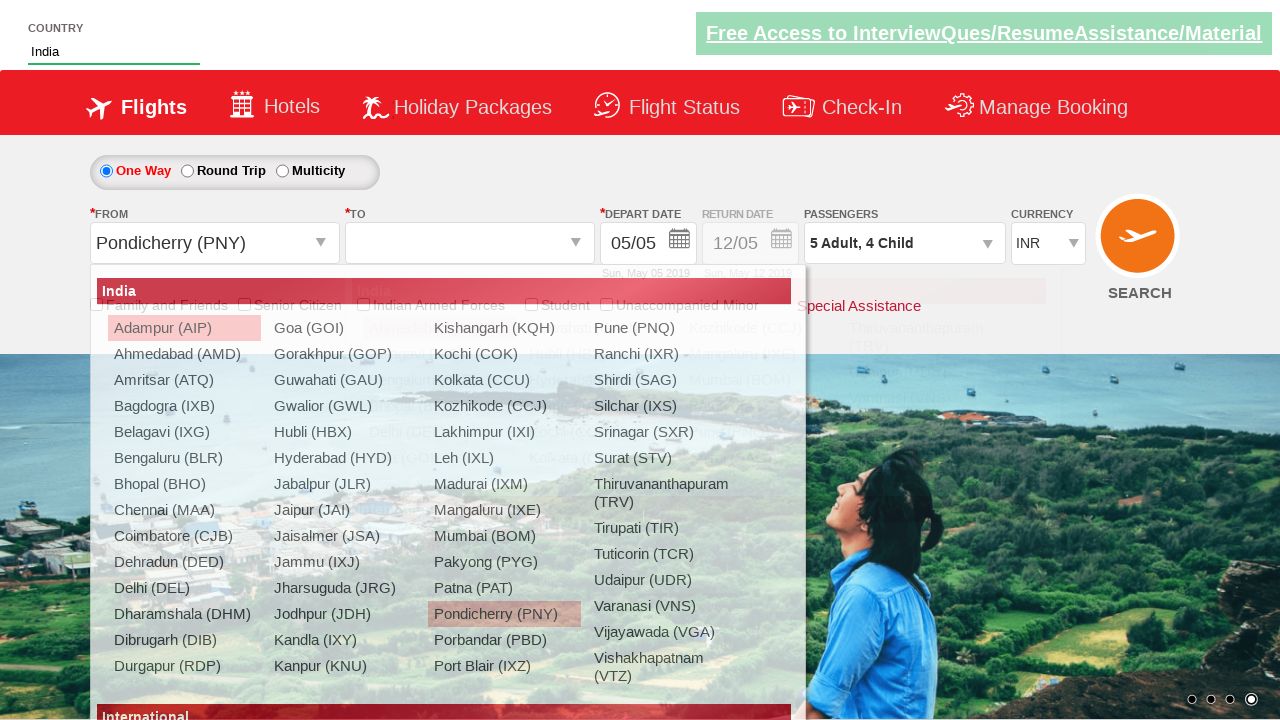

Cleared auto-suggest field on #autosuggest
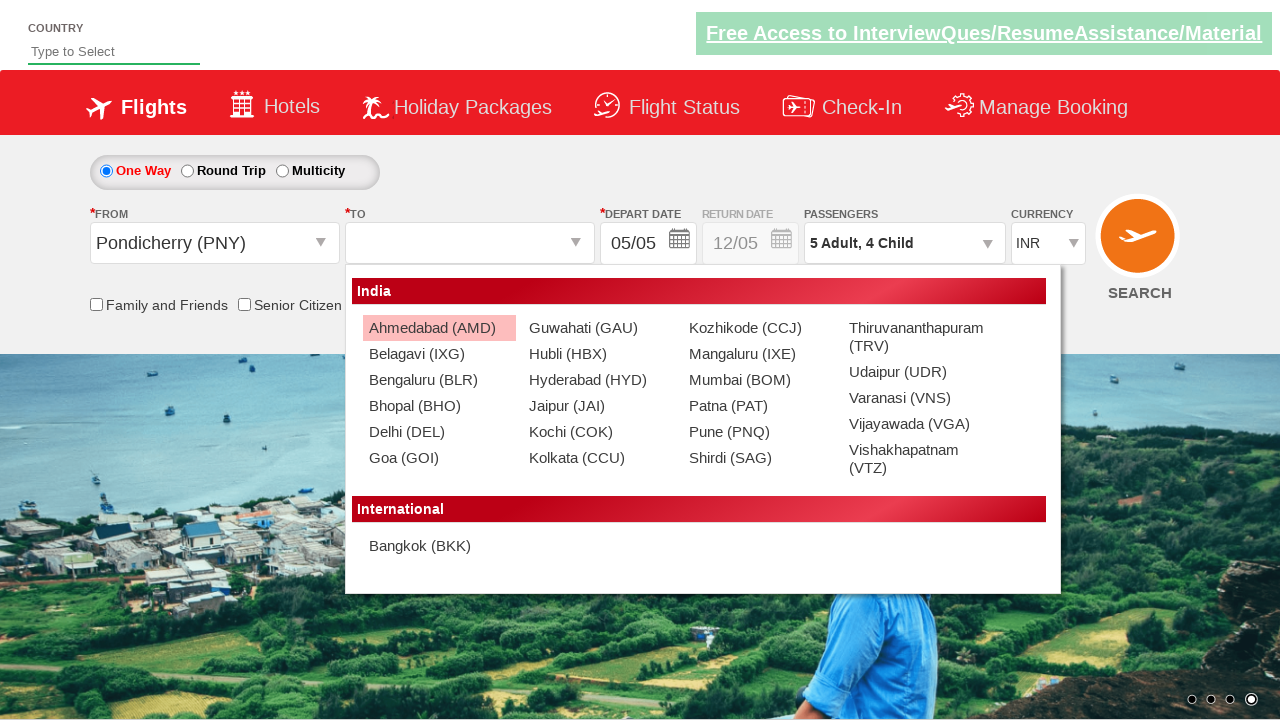

Filled auto-suggest field with 'Ind' on #autosuggest
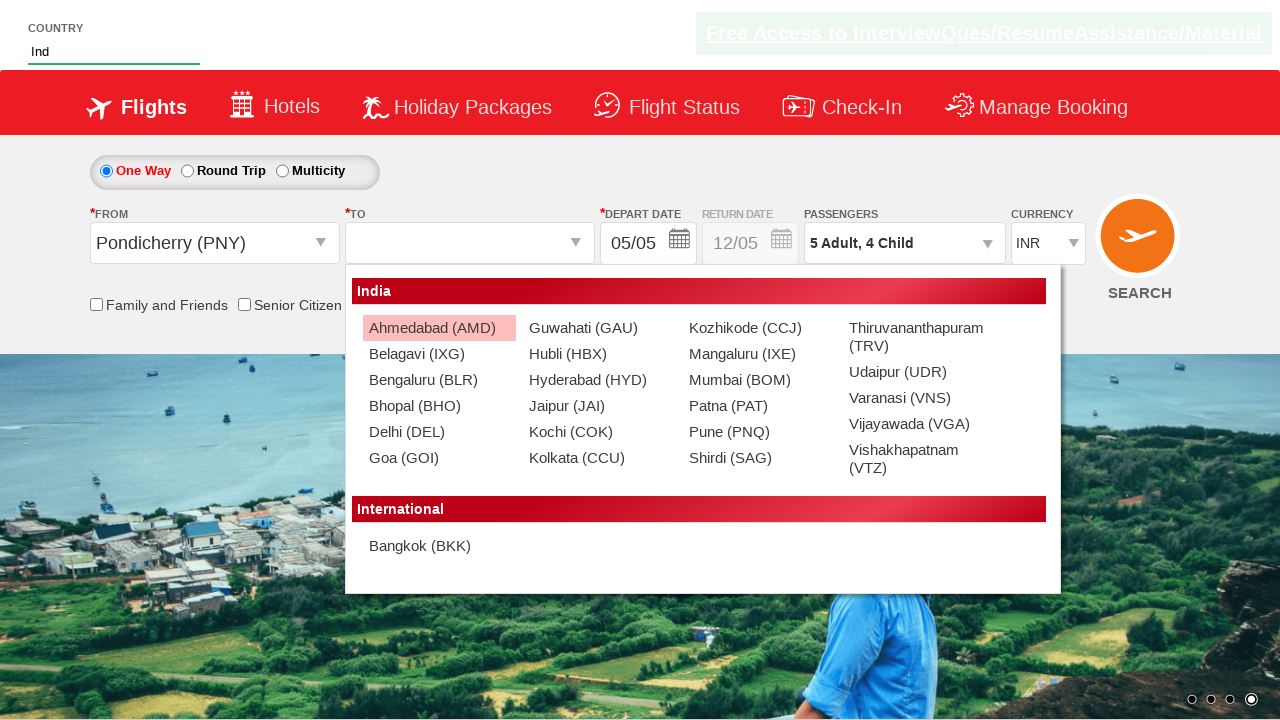

Waited 3 seconds for auto-suggest options to appear
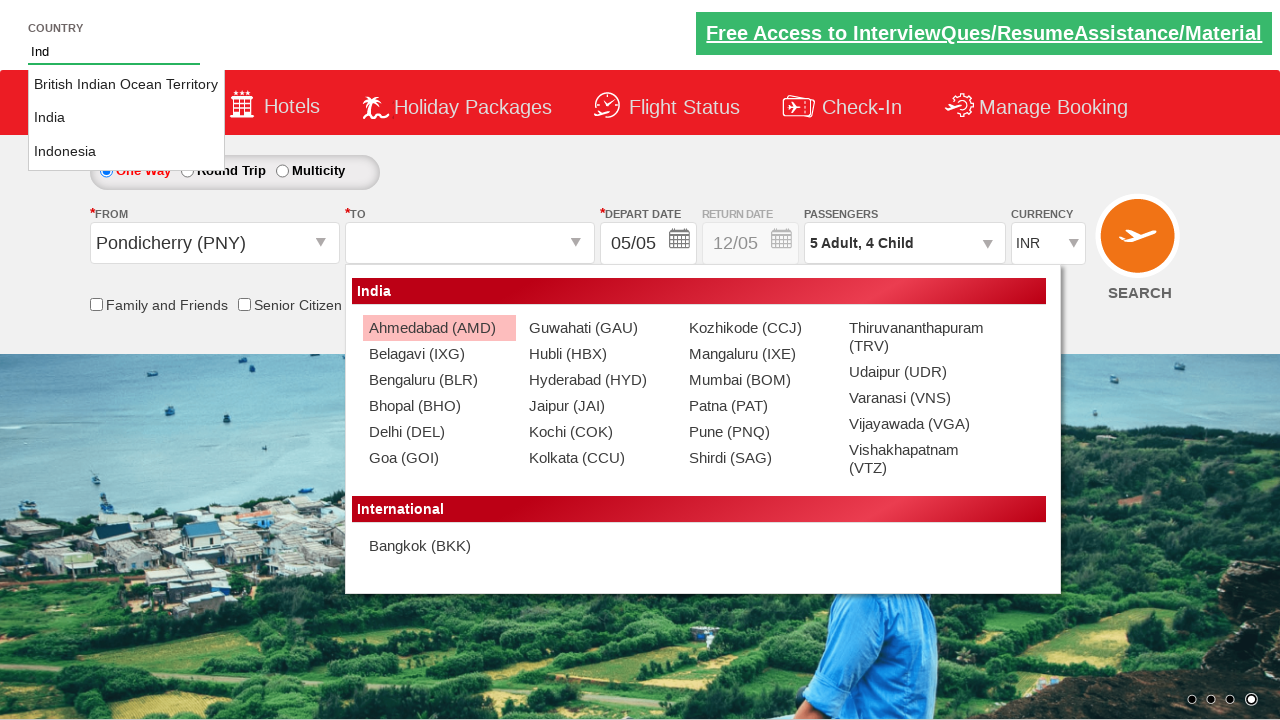

Located all auto-suggest menu items
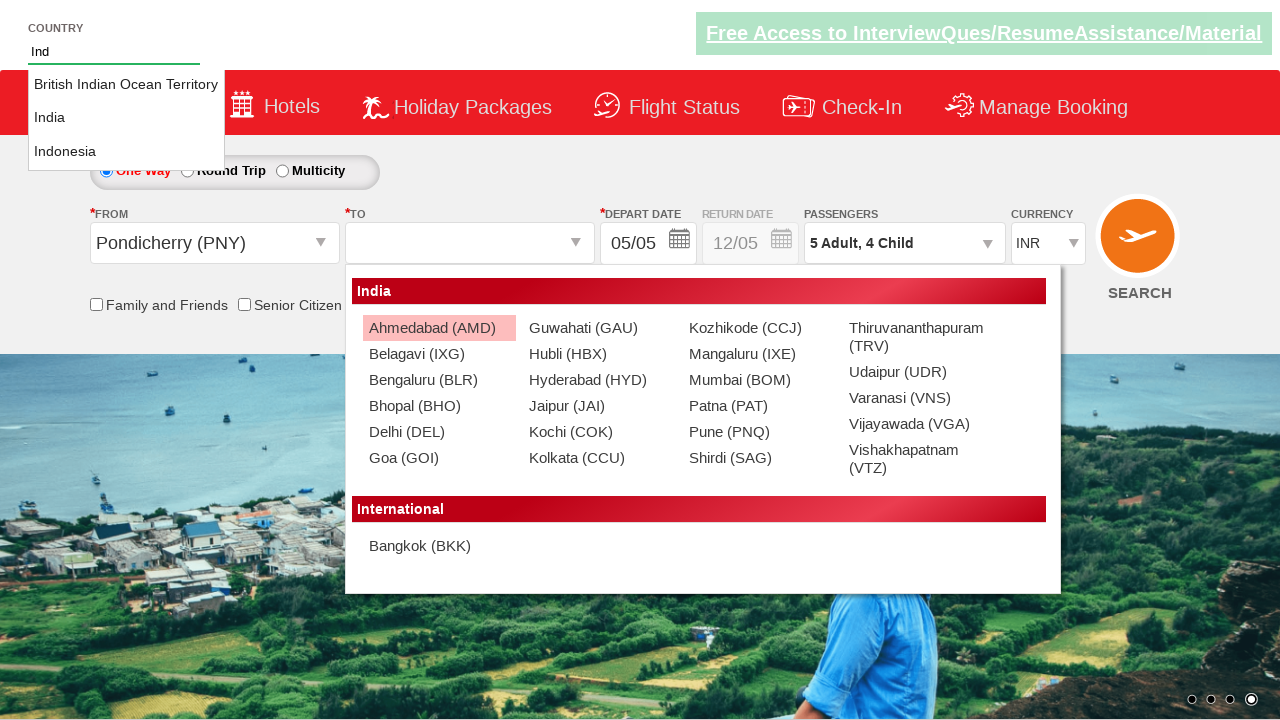

Selected 'India' from auto-suggest options at (126, 118) on li.ui-menu-item a >> nth=1
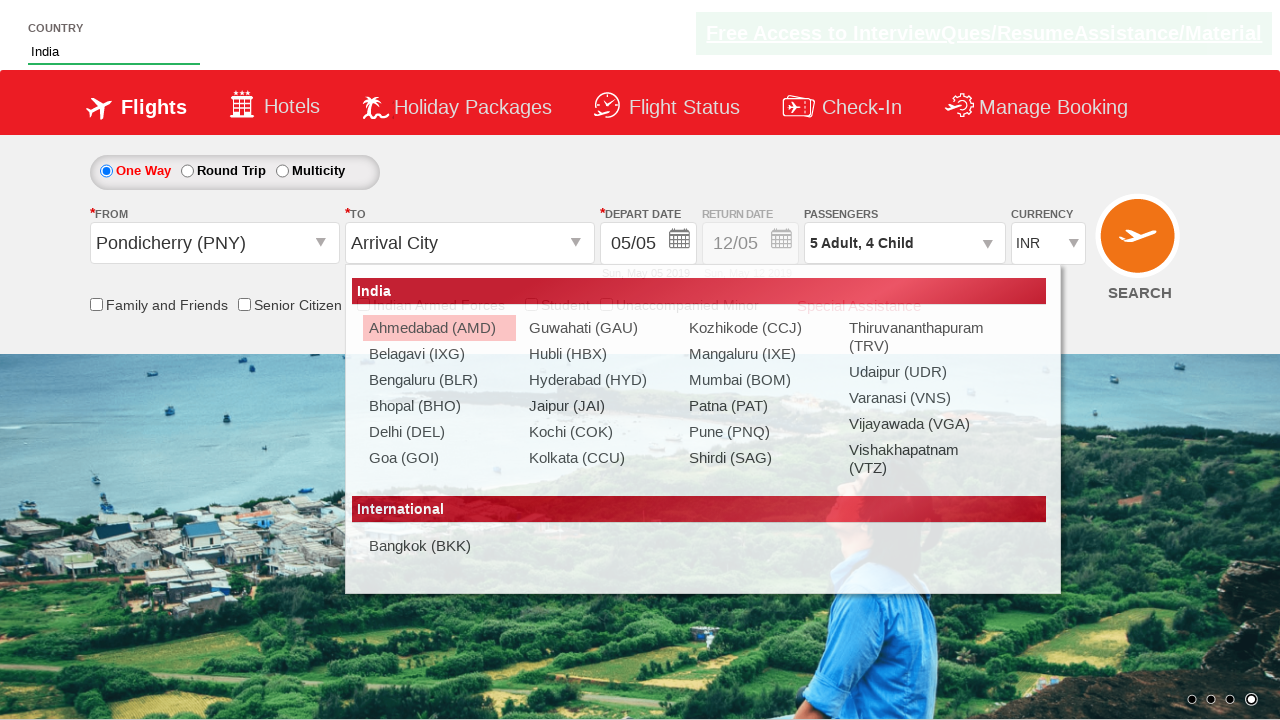

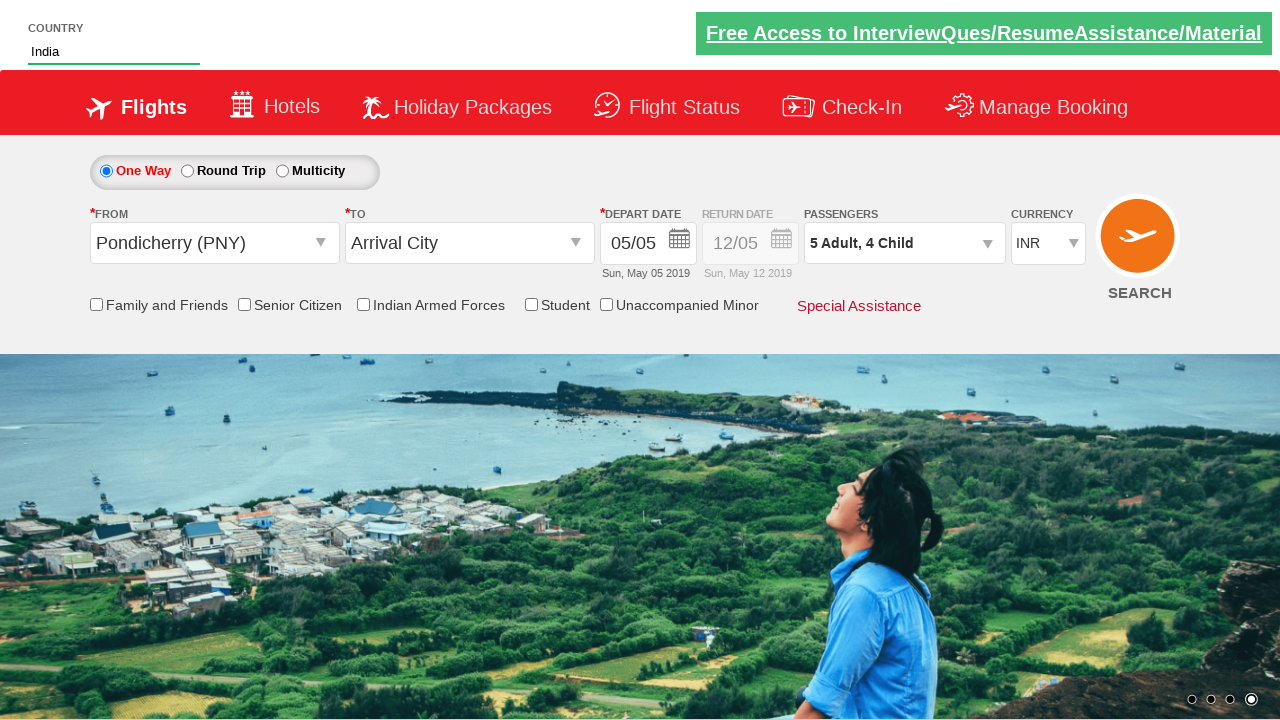